Tests the basic calculator's addition functionality by entering two numbers (2 and 3), selecting the Add operation, and verifying the result equals 5.

Starting URL: https://testsheepnz.github.io/BasicCalculator

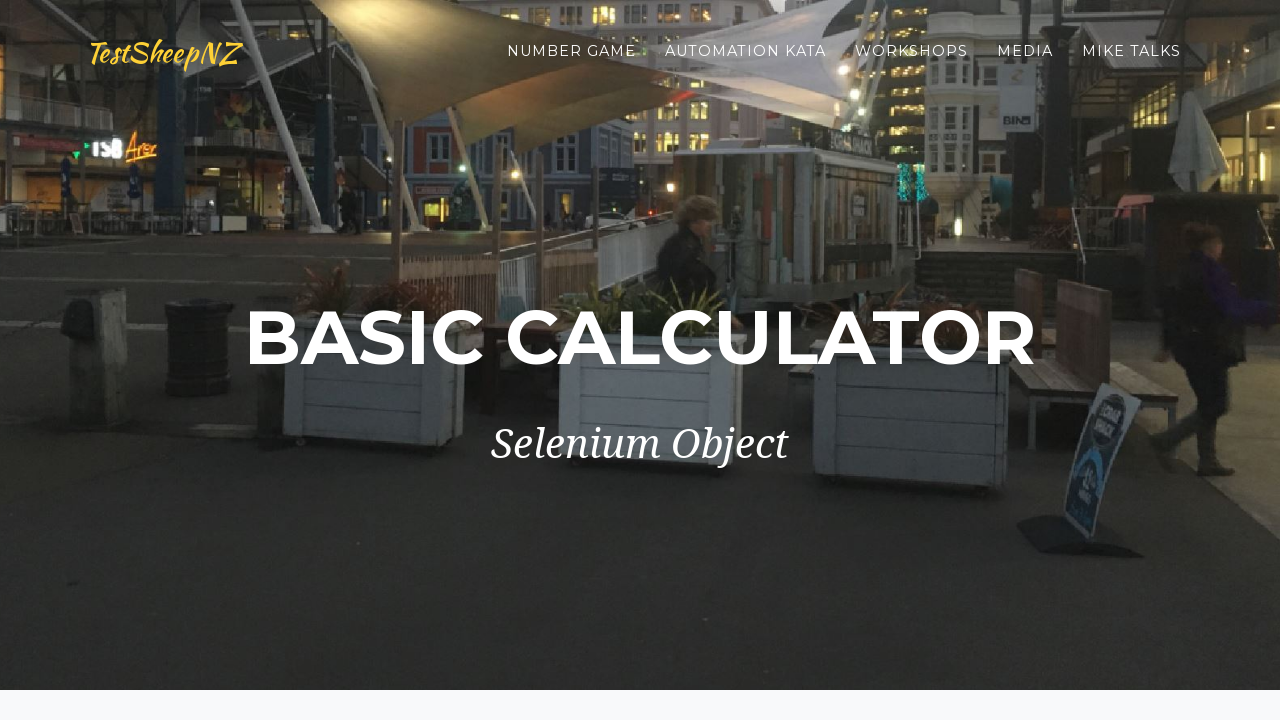

Selected 'Prototype' build version on #selectBuild
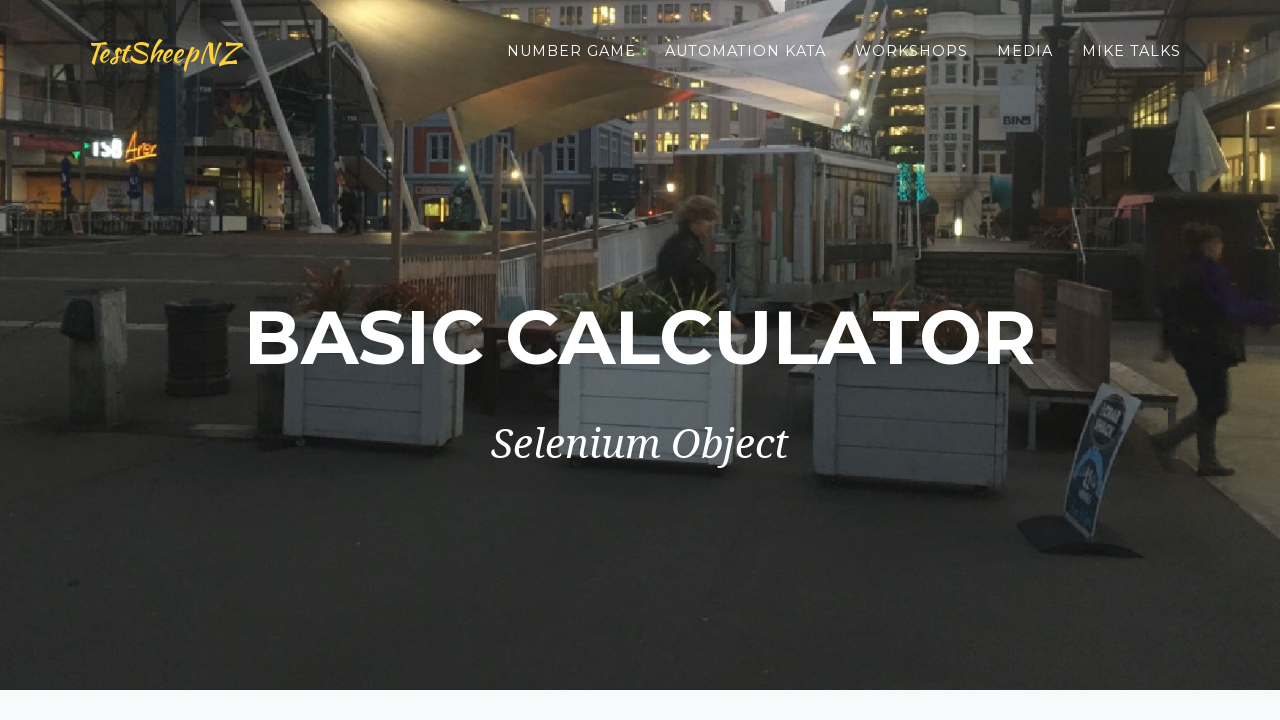

Entered first number '2' on #number1Field
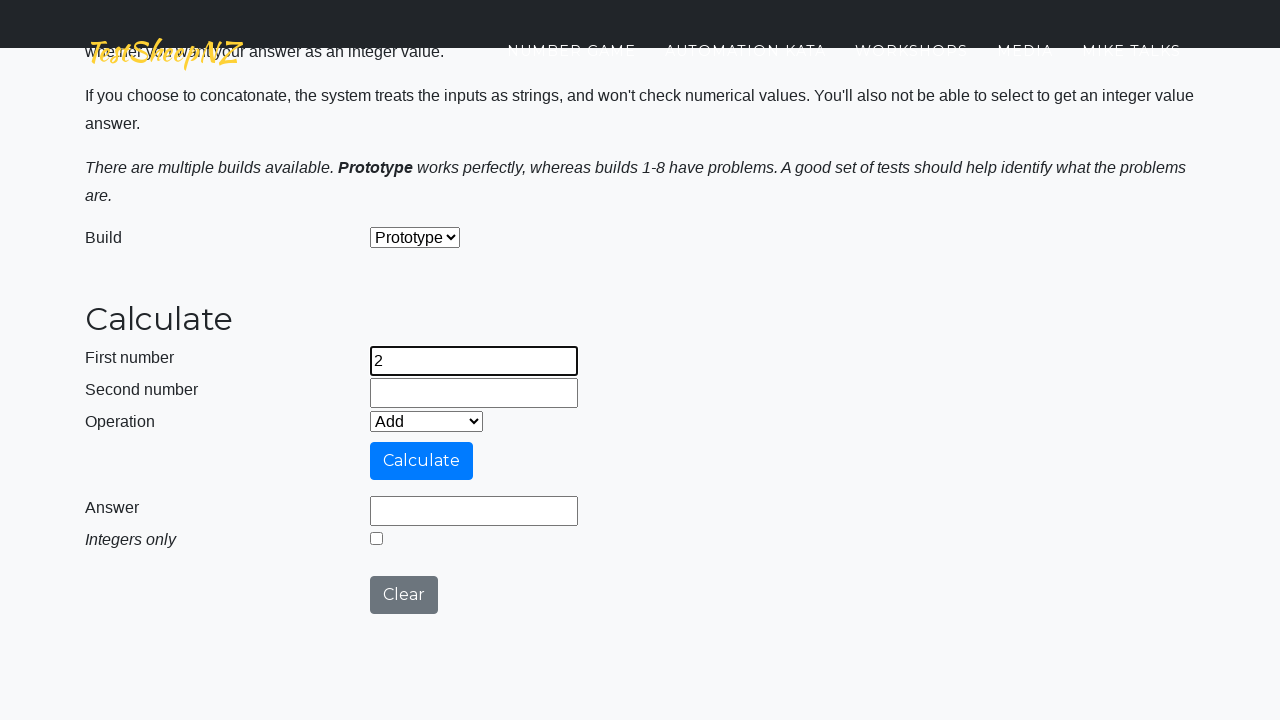

Entered second number '3' on #number2Field
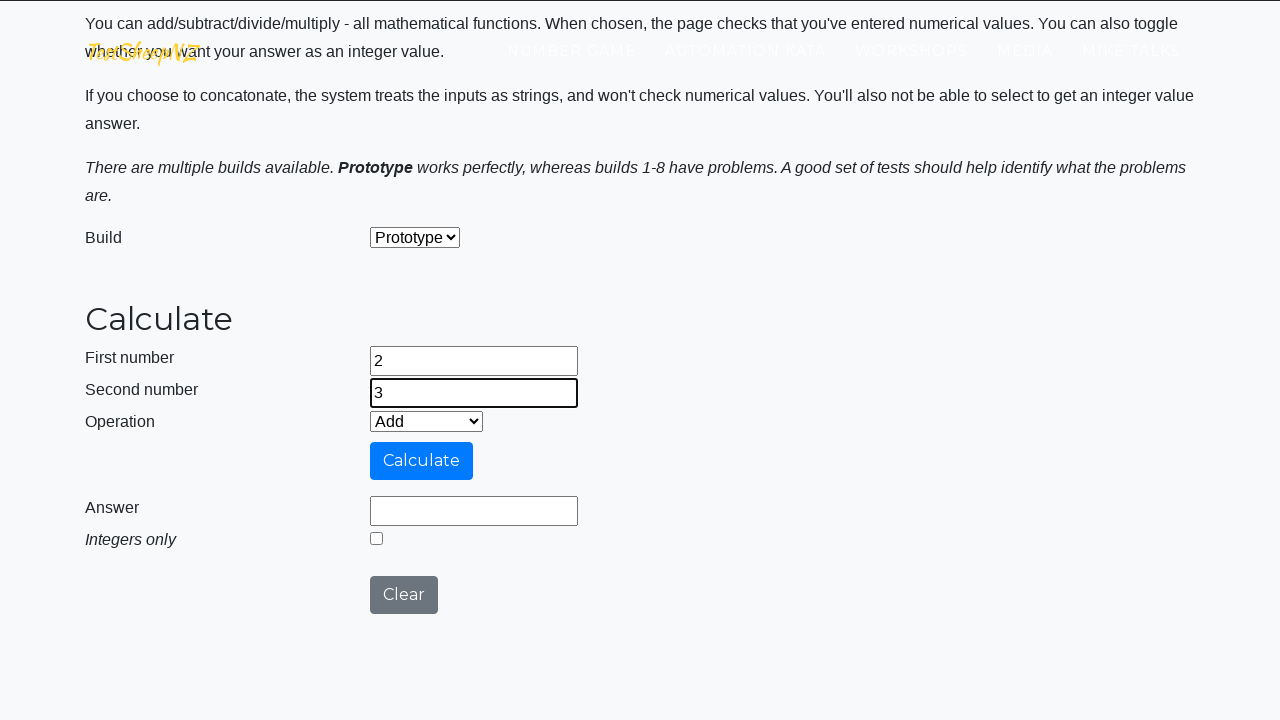

Selected 'Add' operation on #selectOperationDropdown
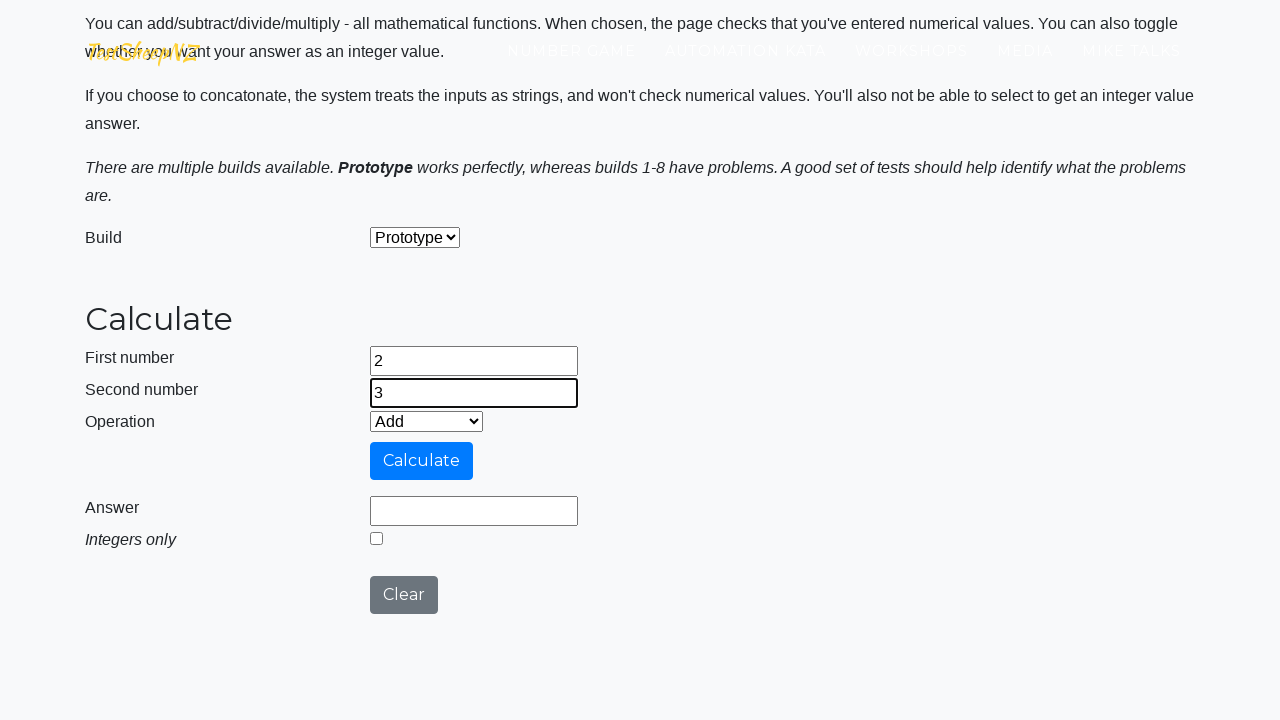

Clicked calculate button at (422, 461) on #calculateButton
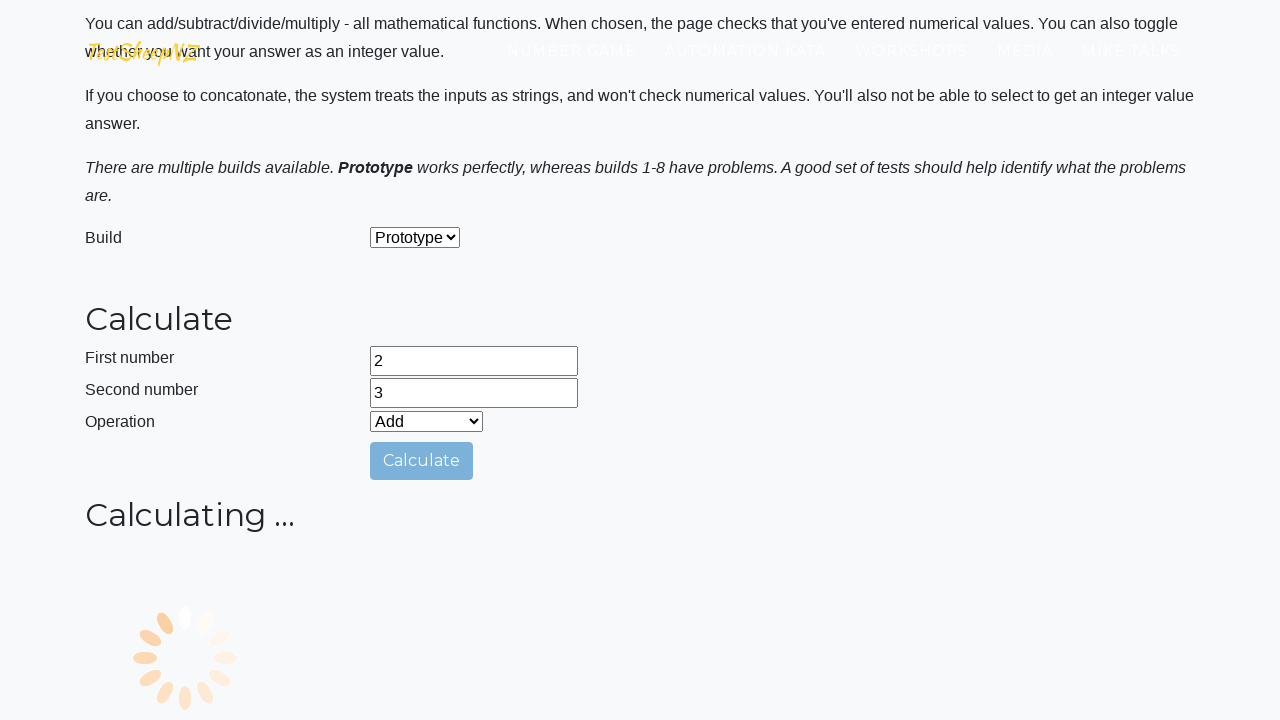

Verified result equals 5
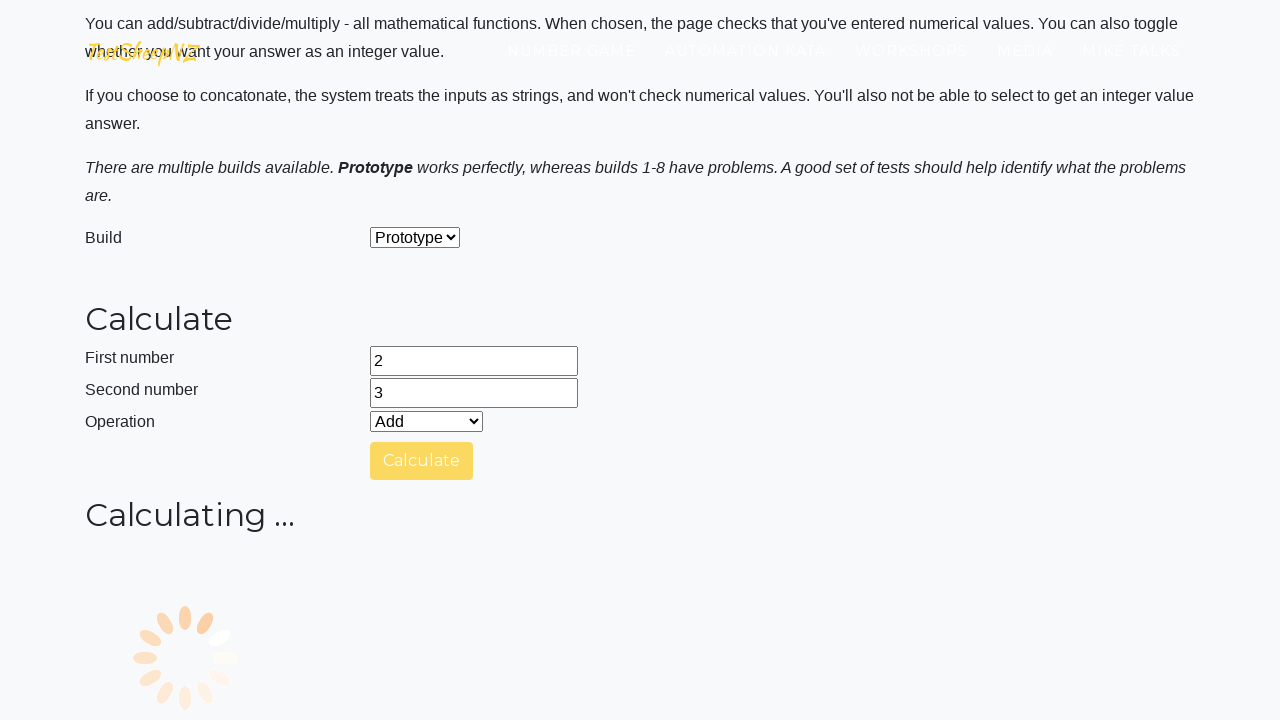

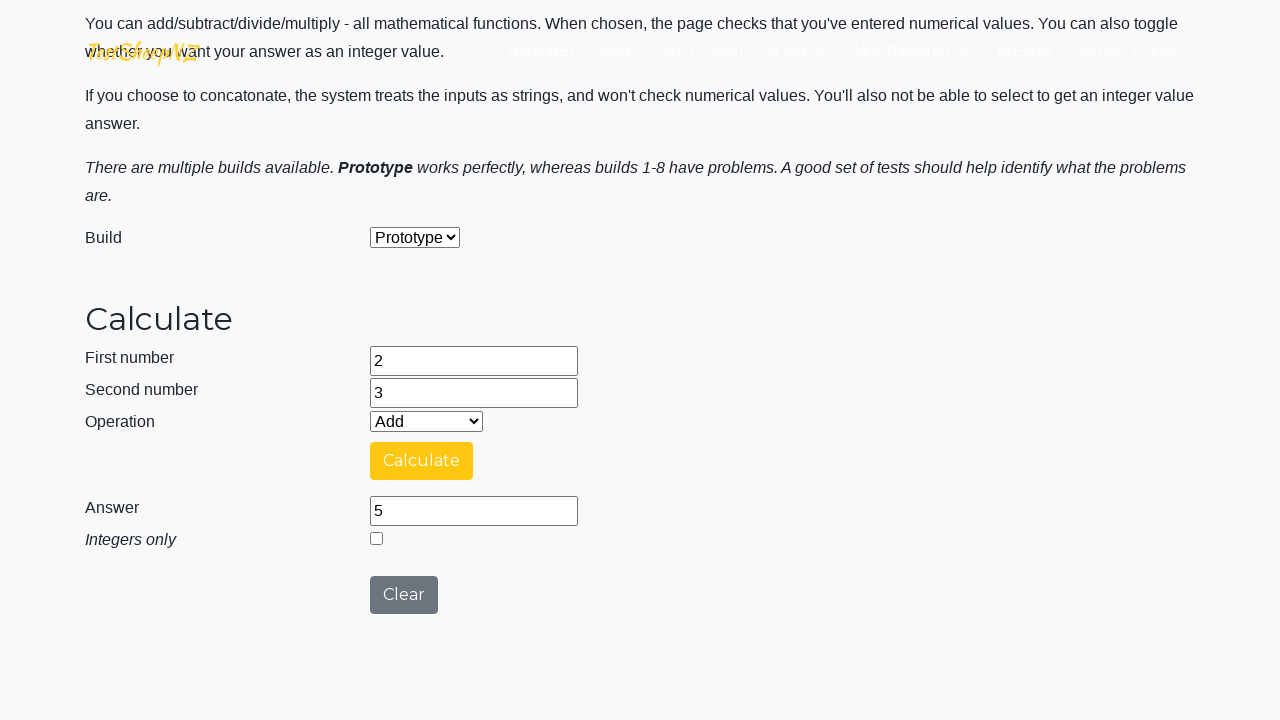